Retrieves Pro Kabaddi team standings and statistics for Puneri Paltan team

Starting URL: https://www.prokabaddi.com/standings

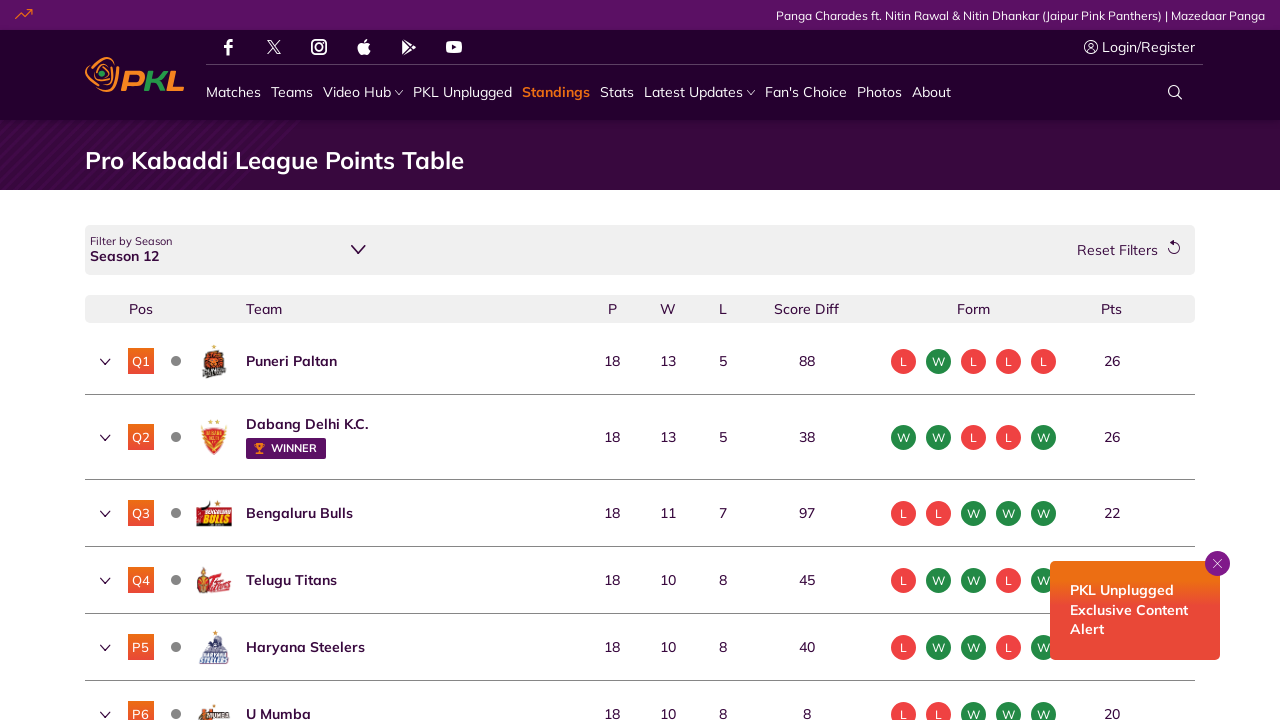

Waited for Pro Kabaddi standings table to load
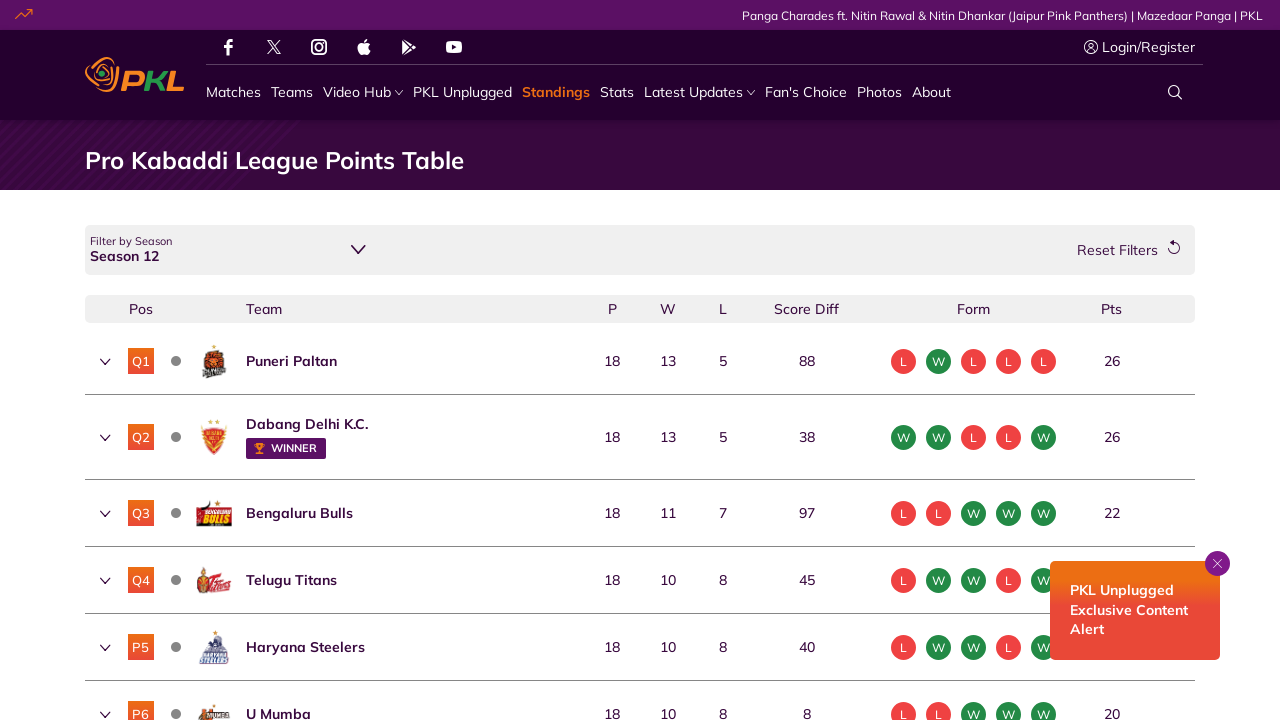

Verified Puneri Paltan team data is displayed in standings
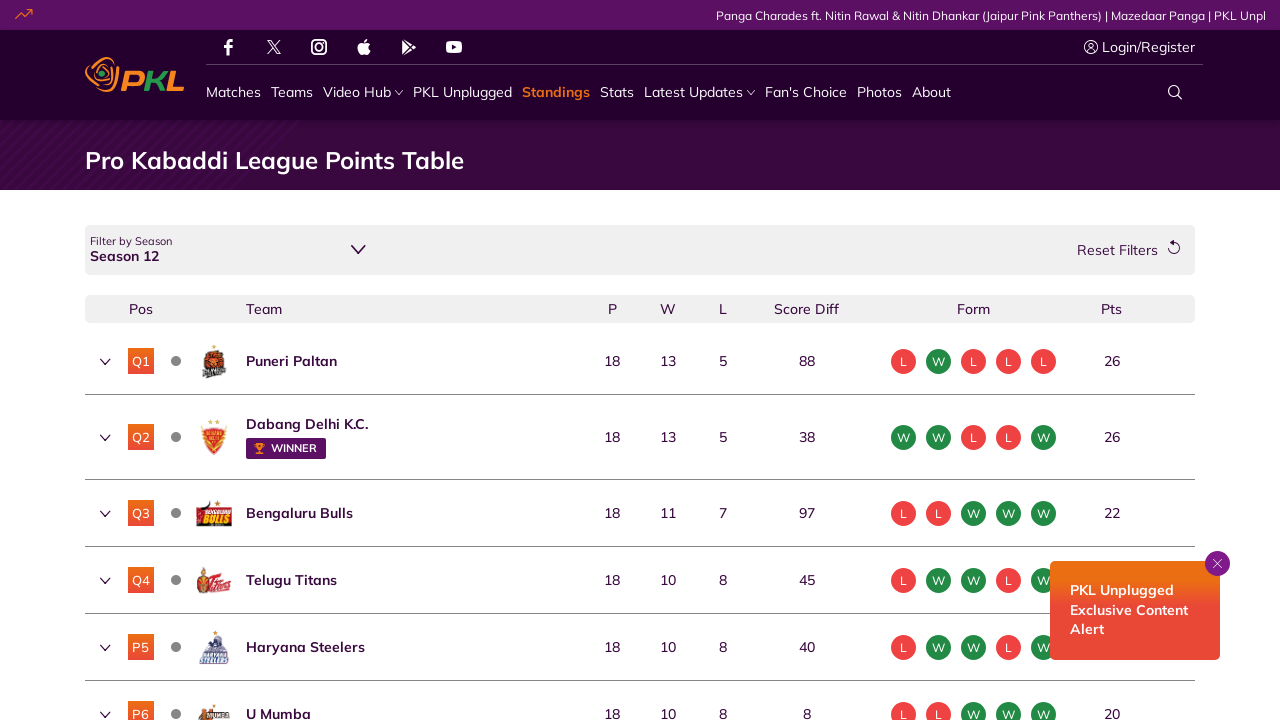

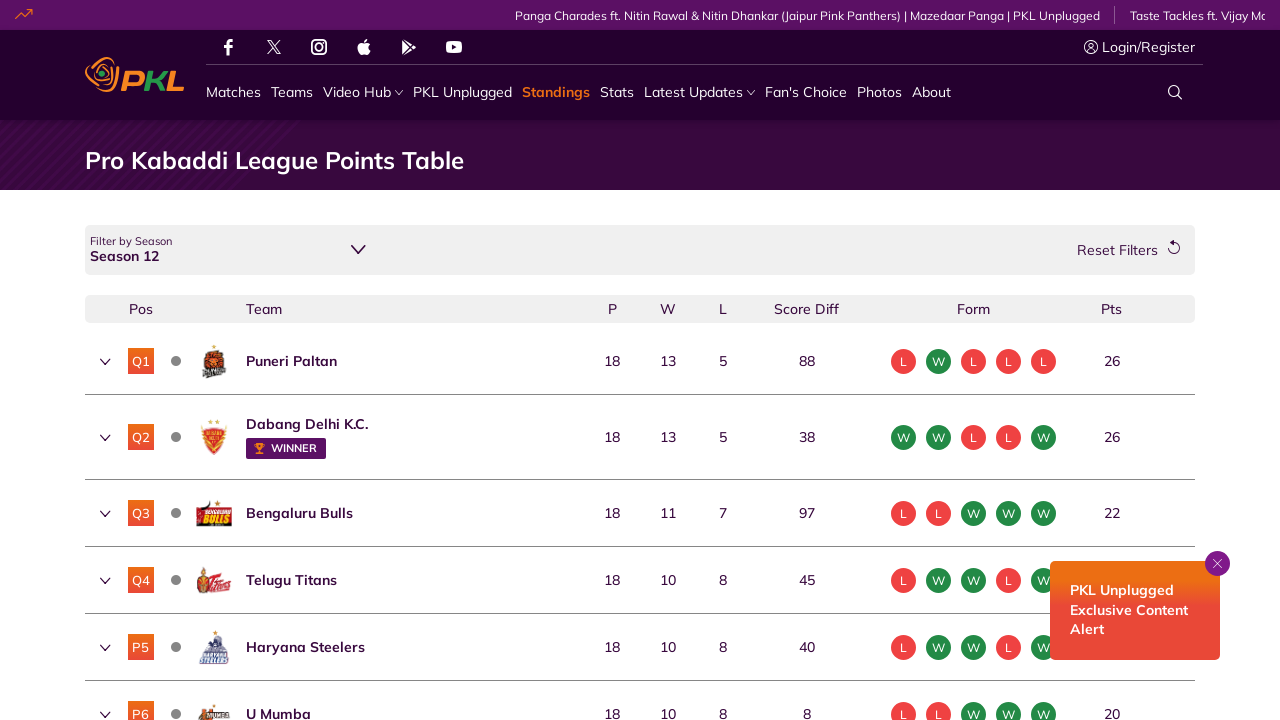